Tests the free trial signup form with an invalid email address and verifies that an error message is displayed

Starting URL: https://vwo.com/free-trial/

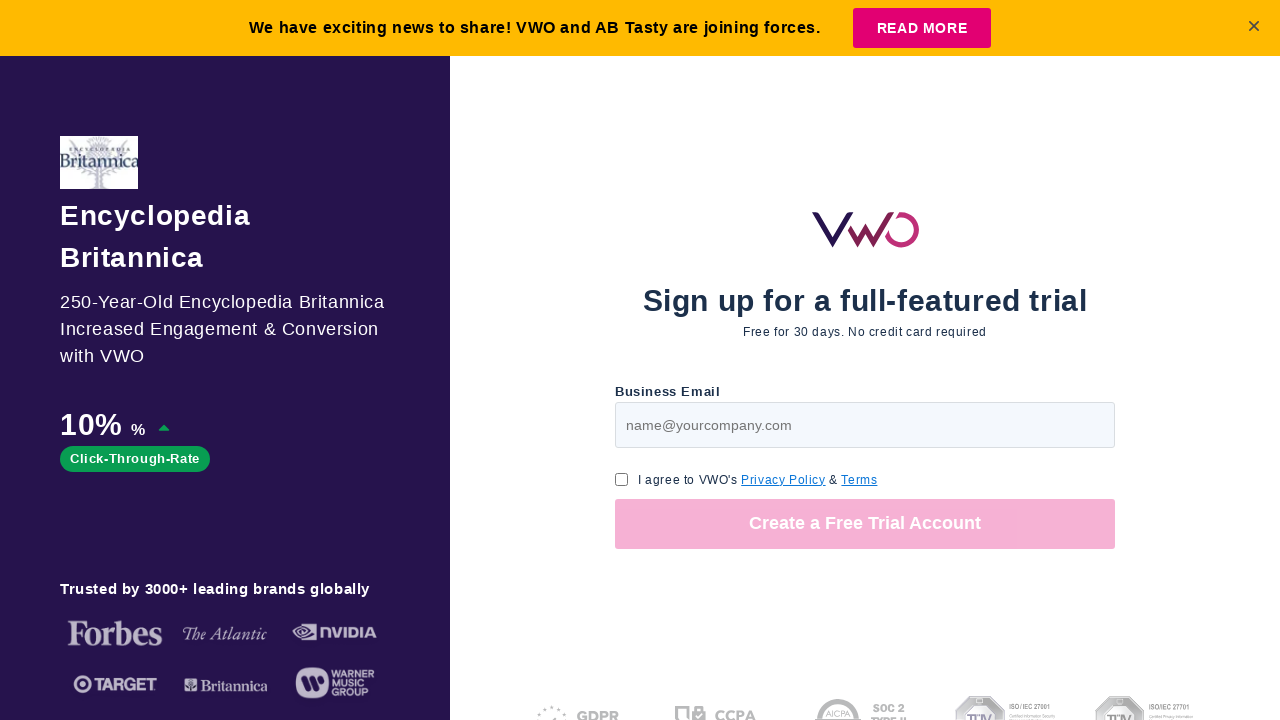

Filled email field with invalid email format 'invalid-email-format' on #page-v1-step1-email
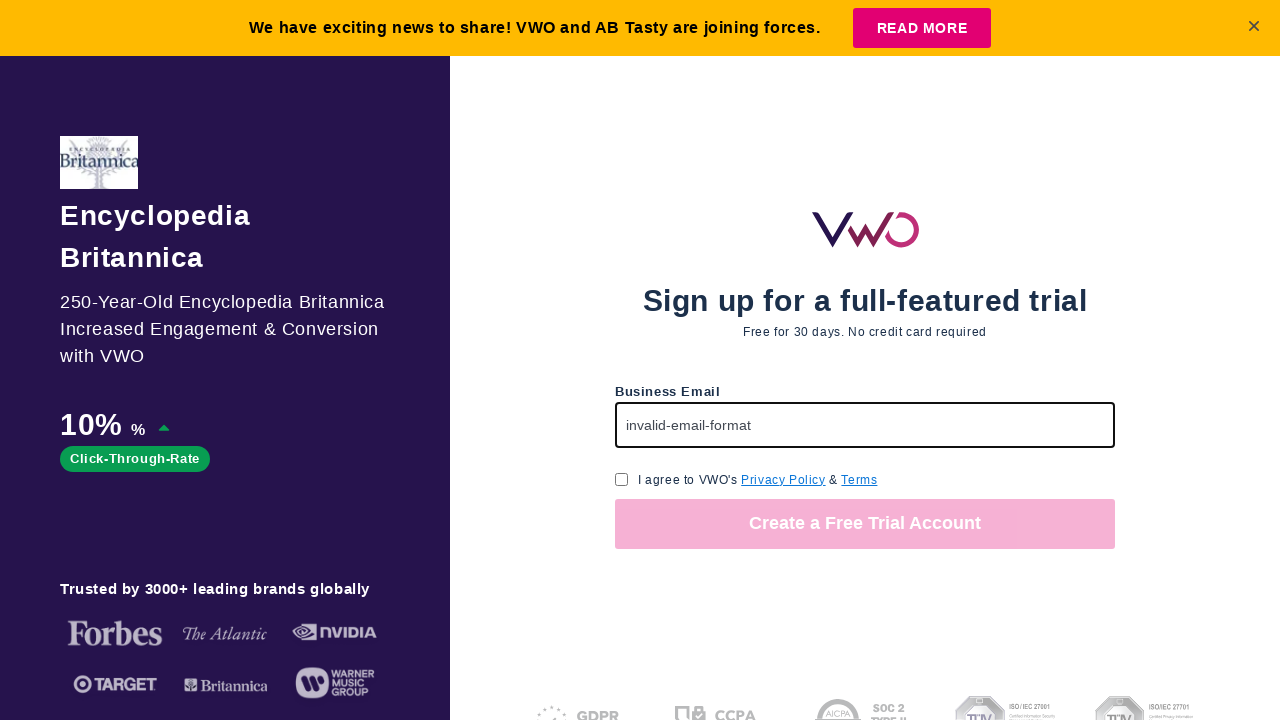

Clicked GDPR consent checkbox at (622, 479) on #page-free-trial-step1-cu-gdpr-consent-checkbox
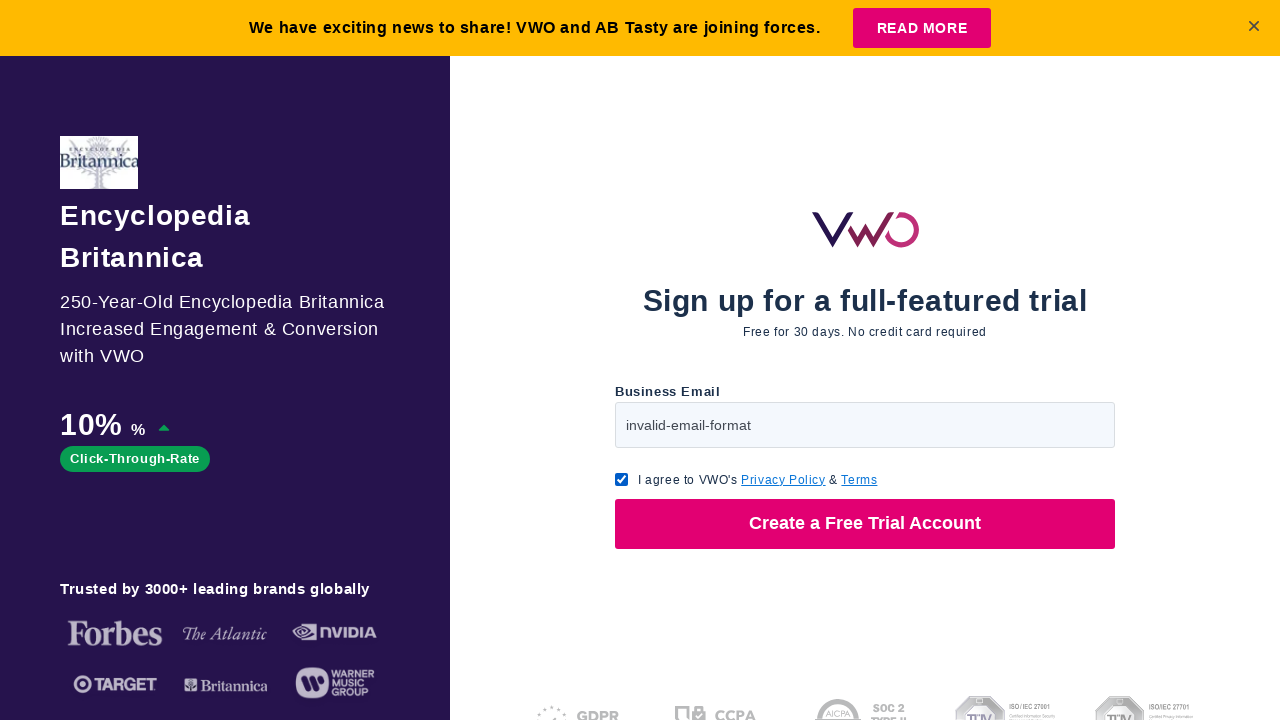

Clicked 'Create a Free Trial Account' button to submit form at (865, 524) on xpath=//button[text()='Create a Free Trial Account']
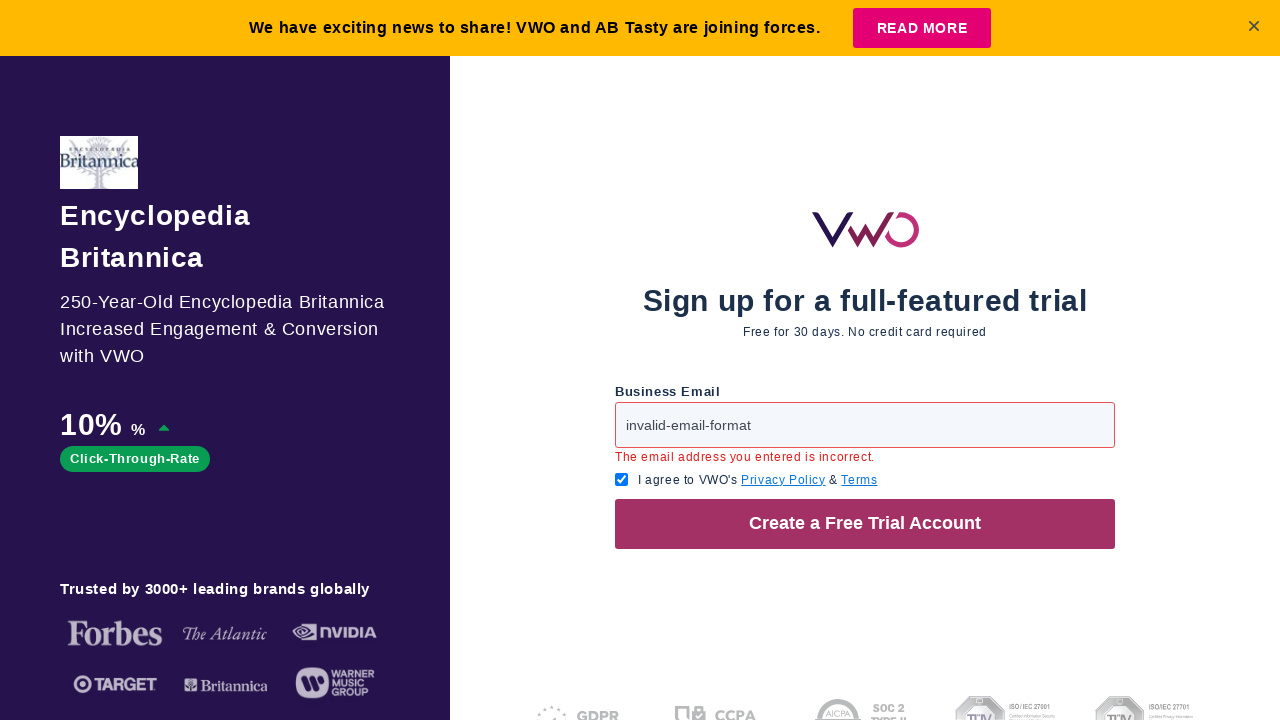

Error message appeared for invalid email address
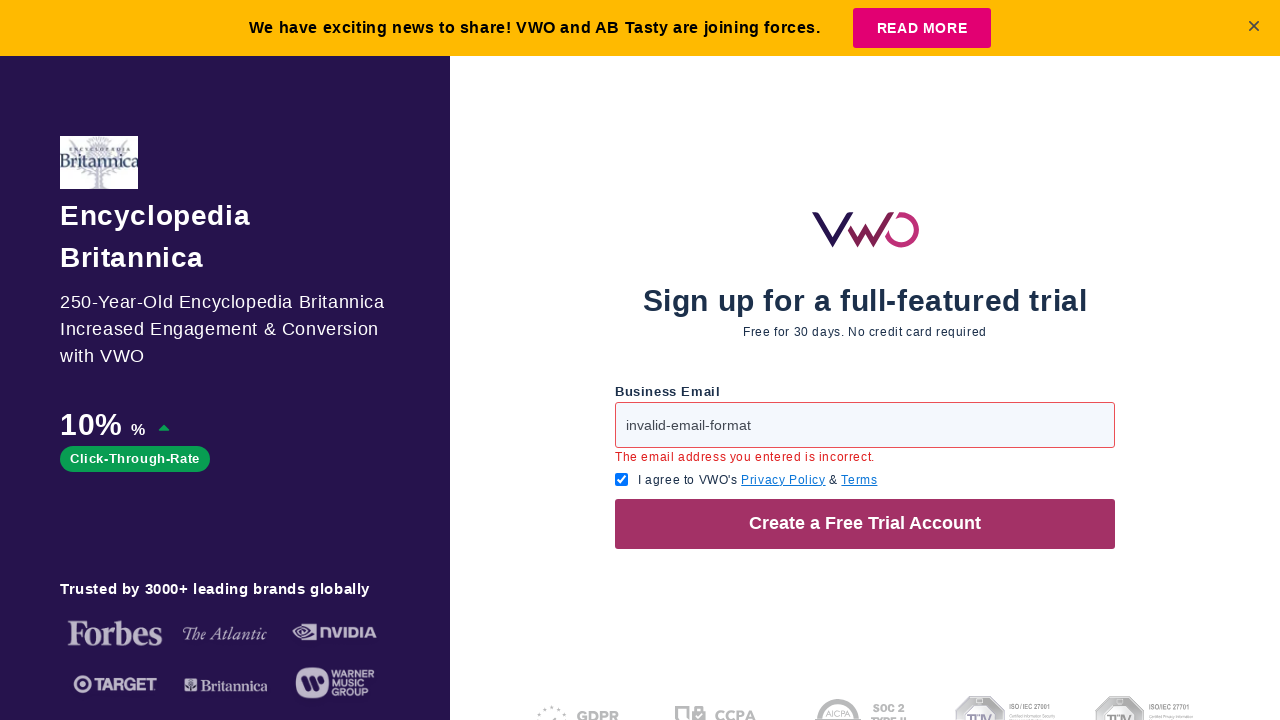

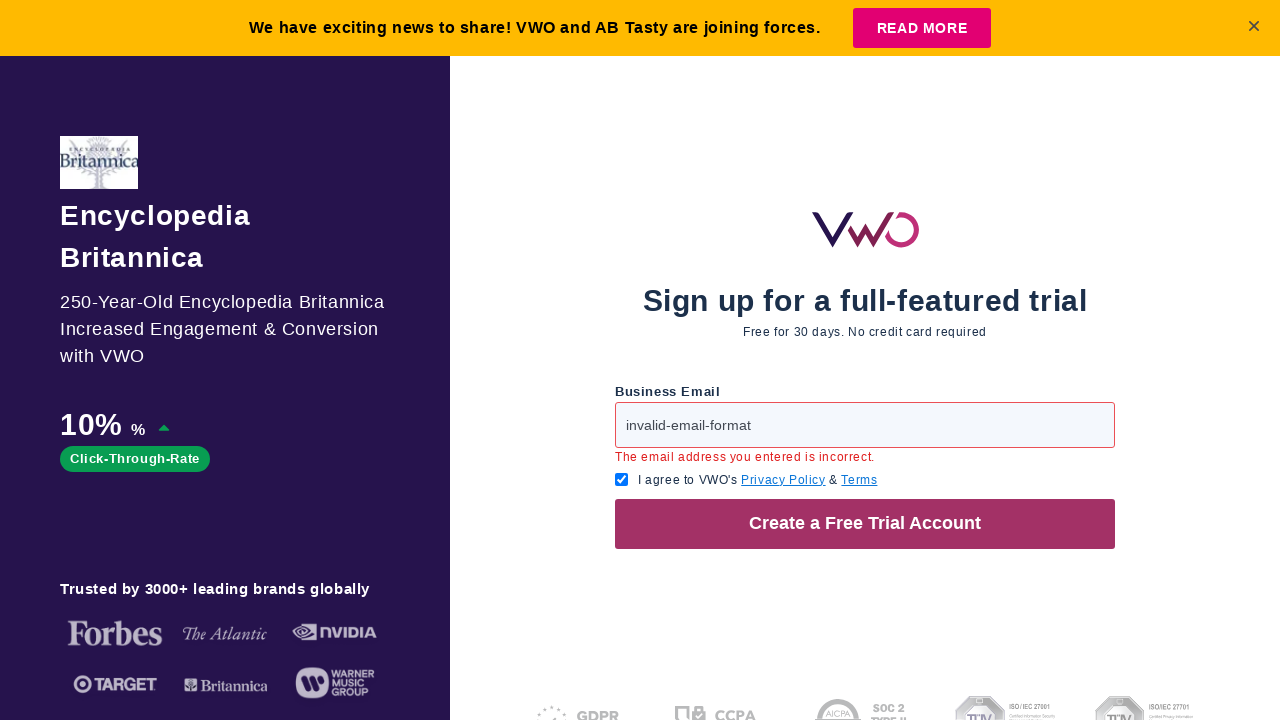